Navigates through multiple pages of a book catalog website by clicking the "next" pagination button, verifying that book listings are displayed on each page.

Starting URL: https://books.toscrape.com/

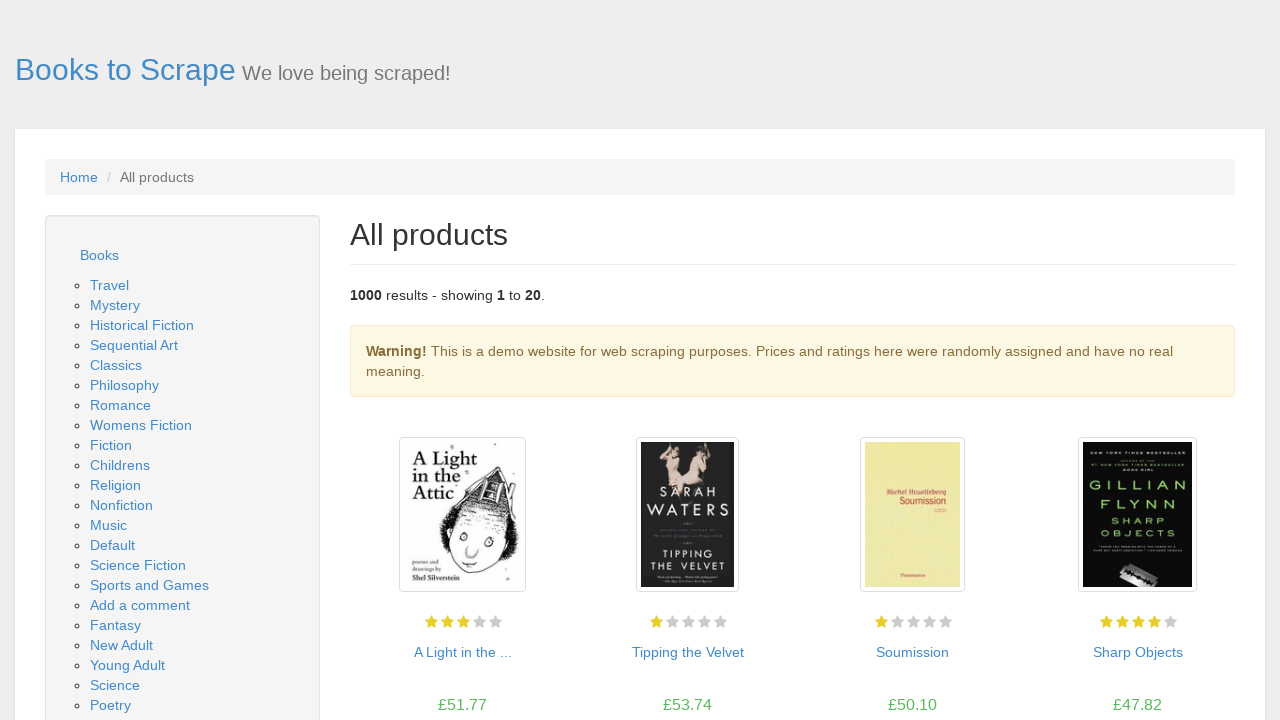

Waited for book listings to load on page
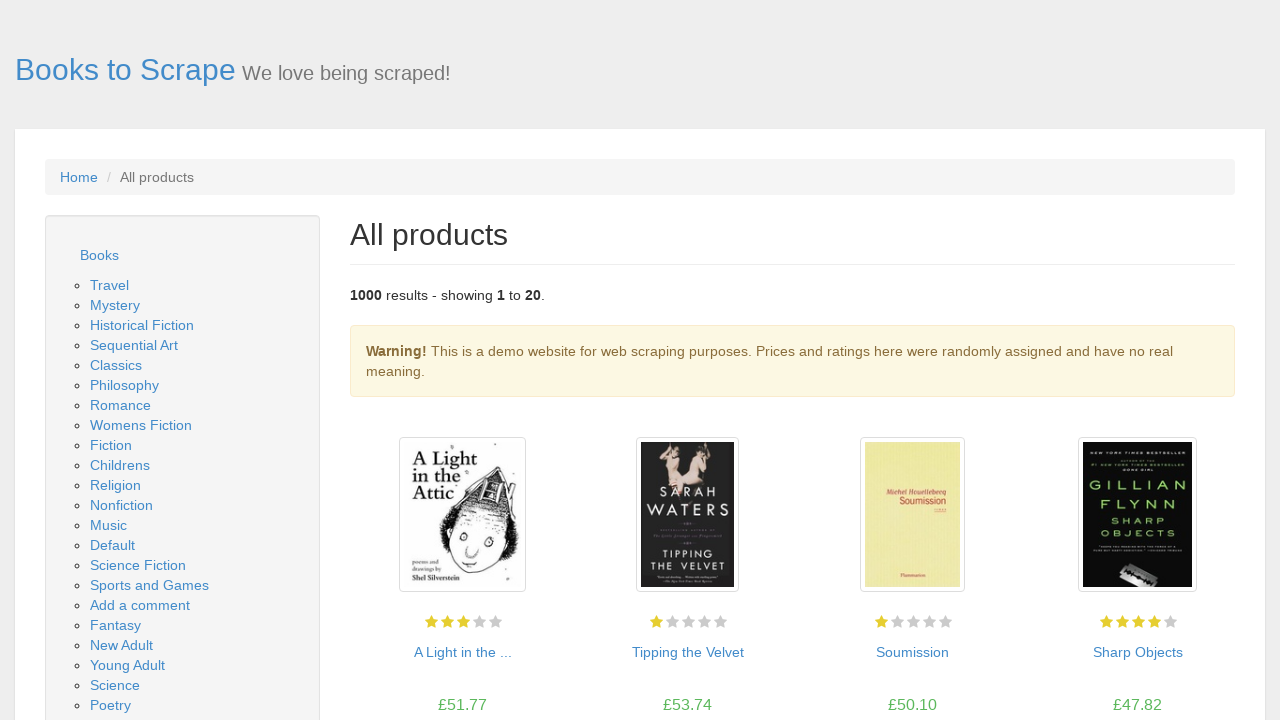

Located all book product pods on current page
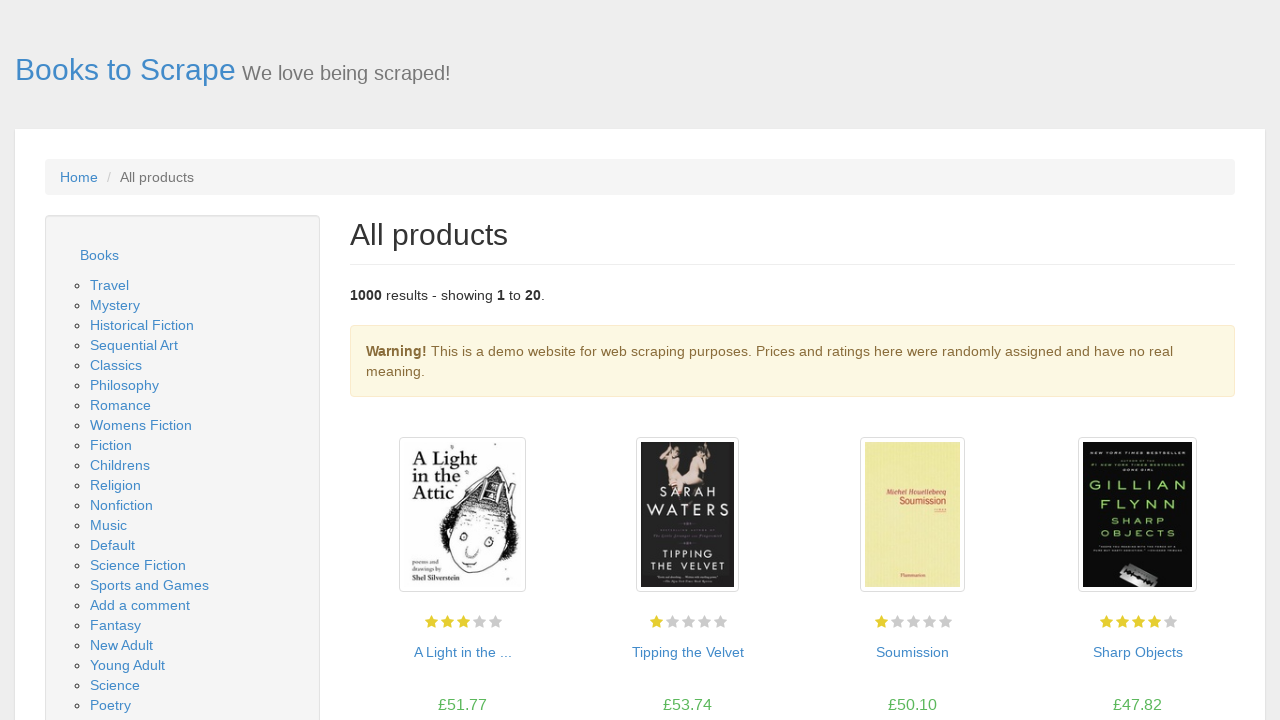

First book product pod is ready and visible
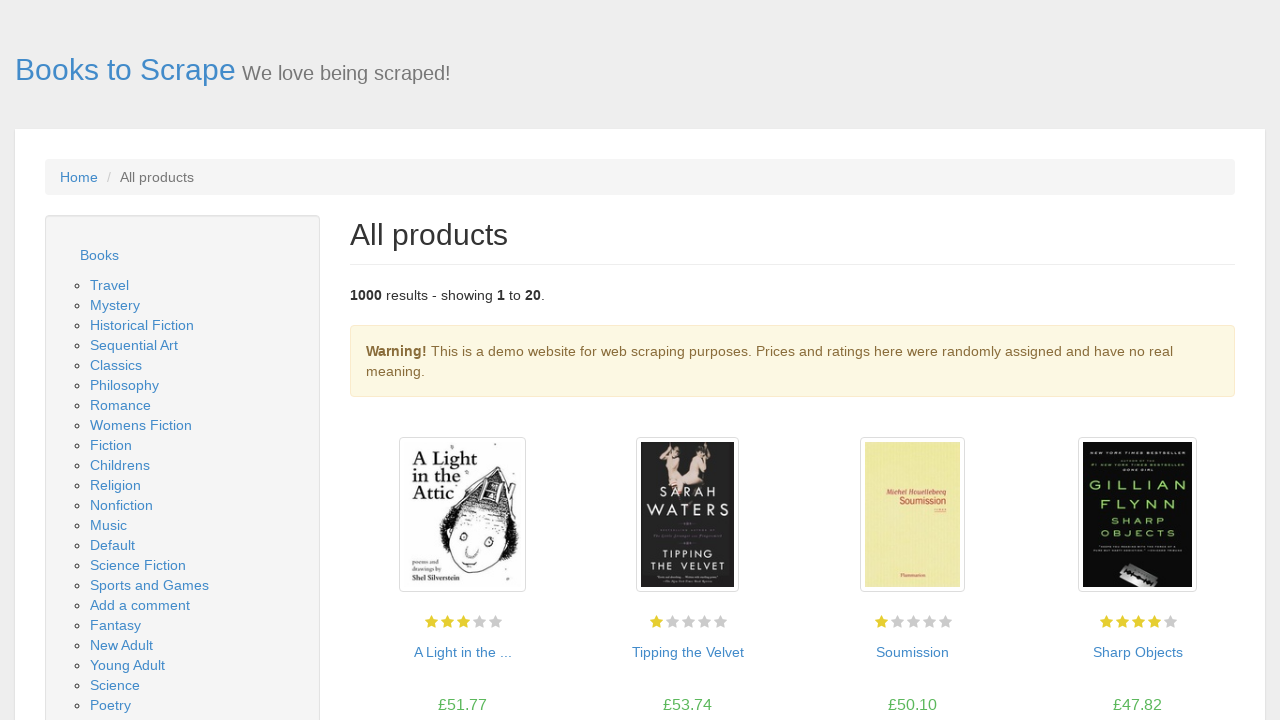

Clicked next button to navigate to page 2 at (1206, 654) on .next > a
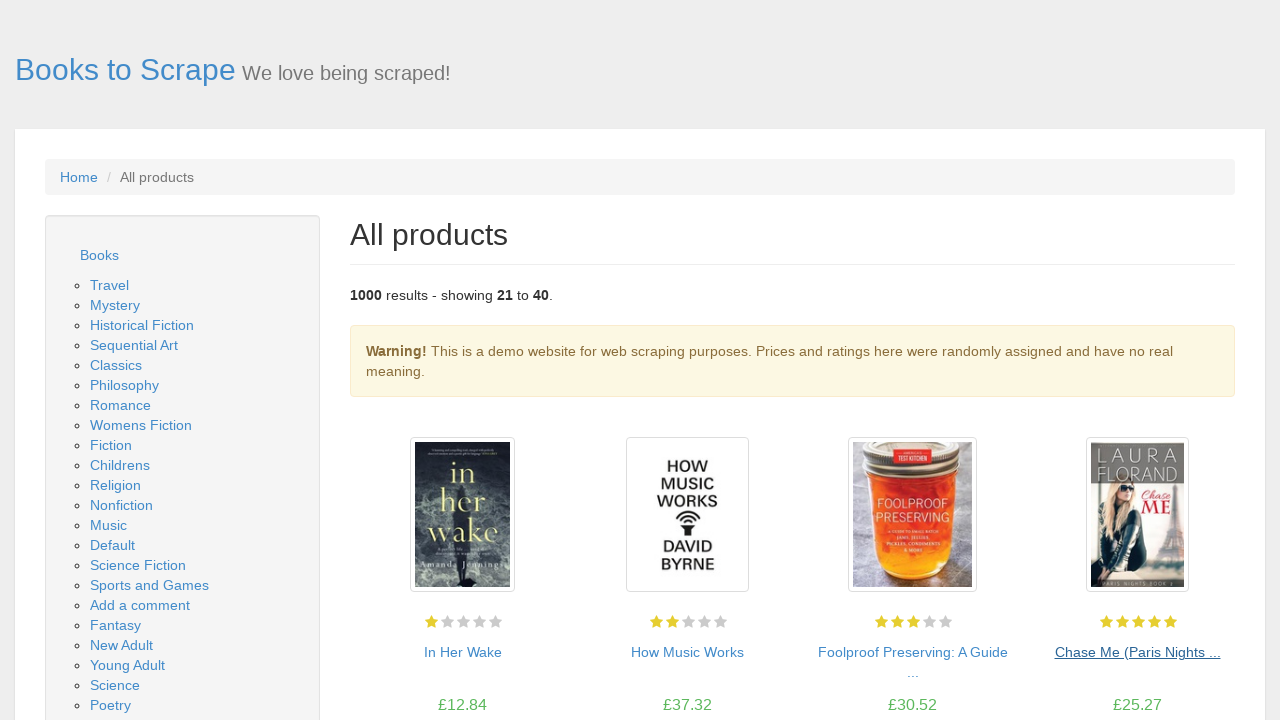

Waited for book listings to load on page
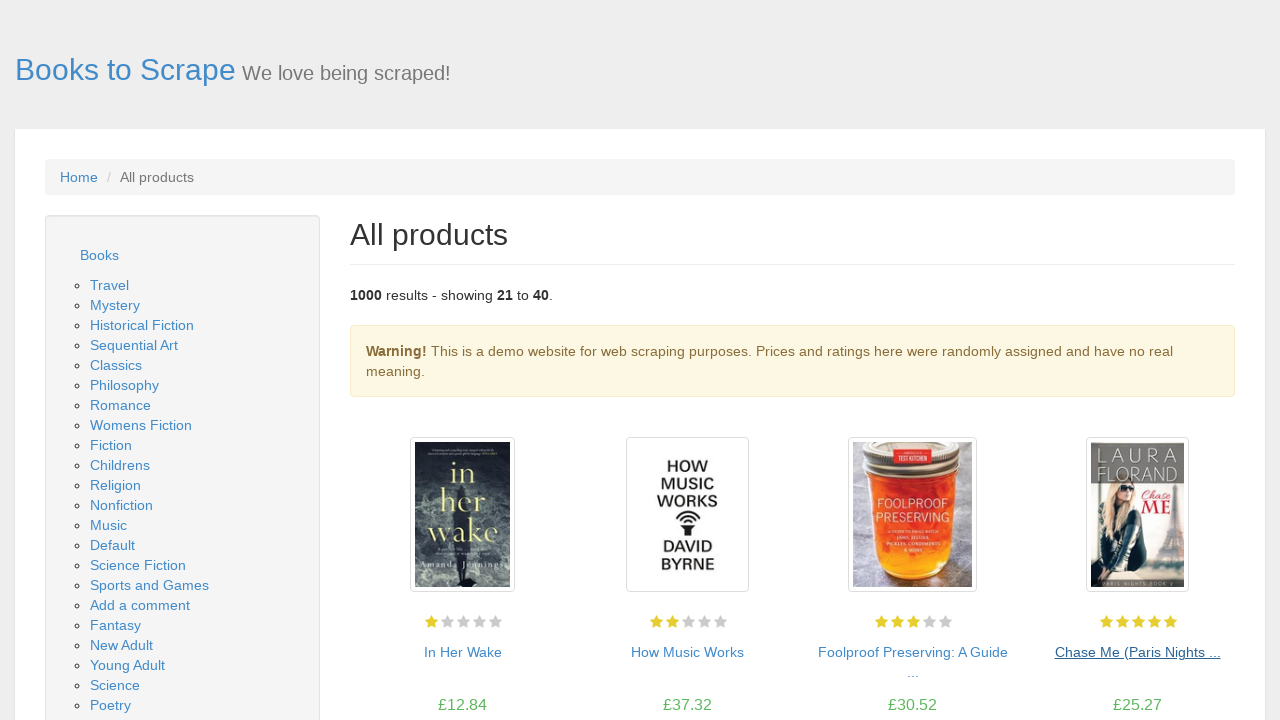

Located all book product pods on current page
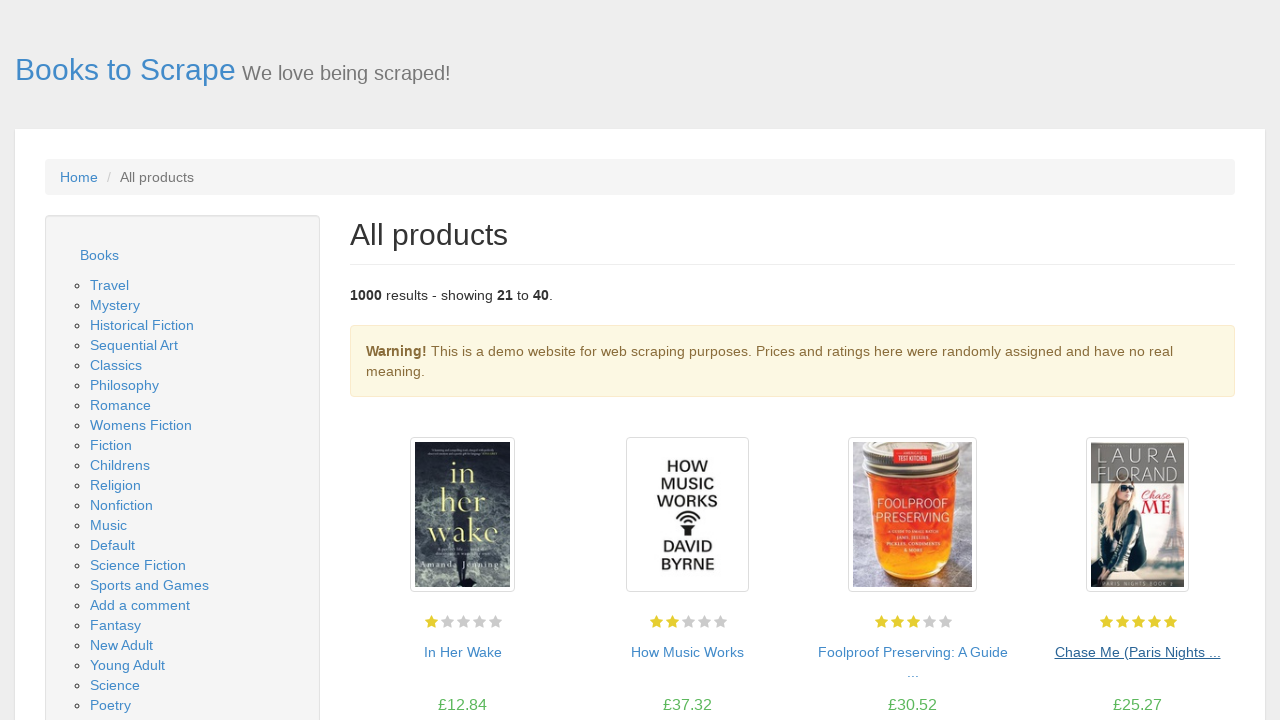

First book product pod is ready and visible
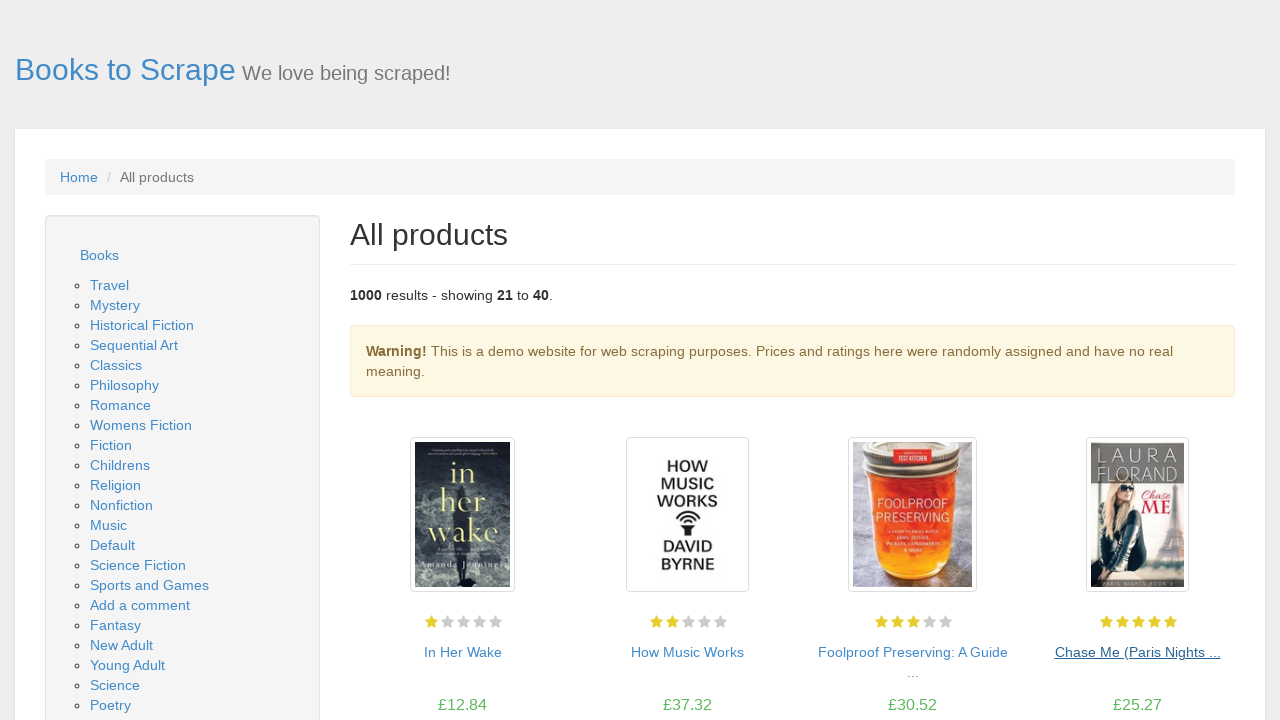

Clicked next button to navigate to page 3 at (1206, 654) on .next > a
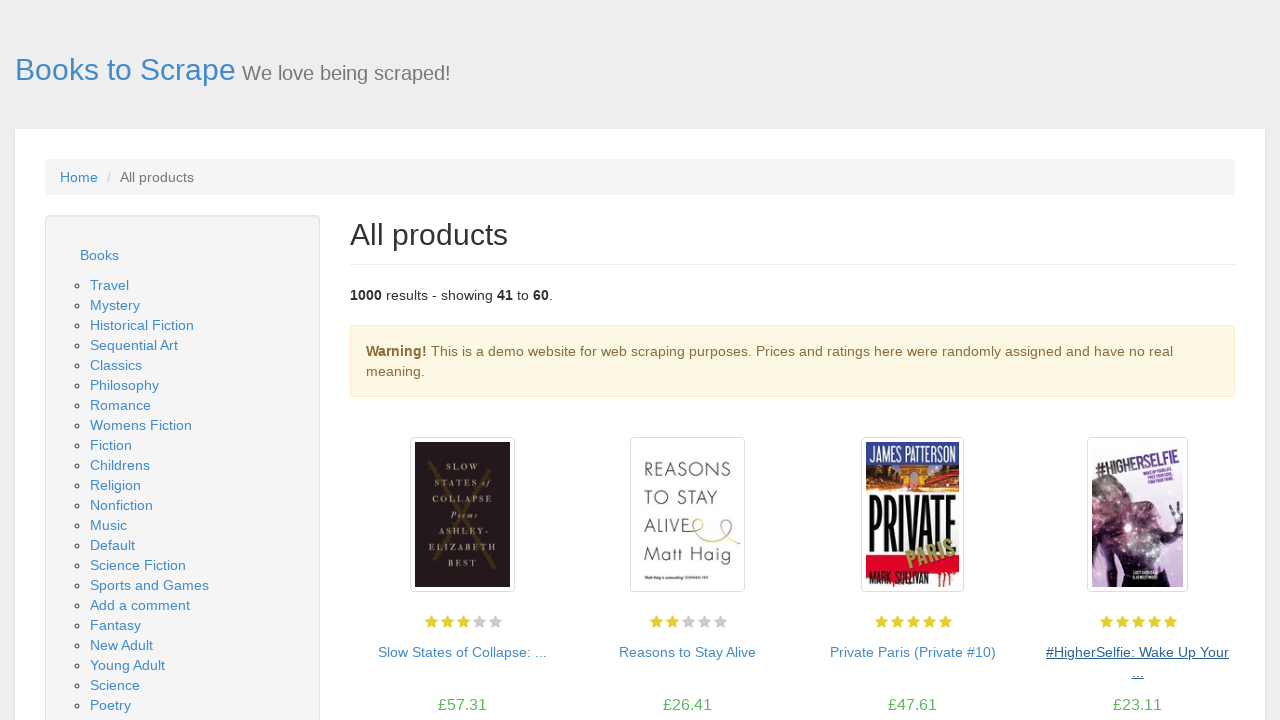

Waited for book listings to load on page
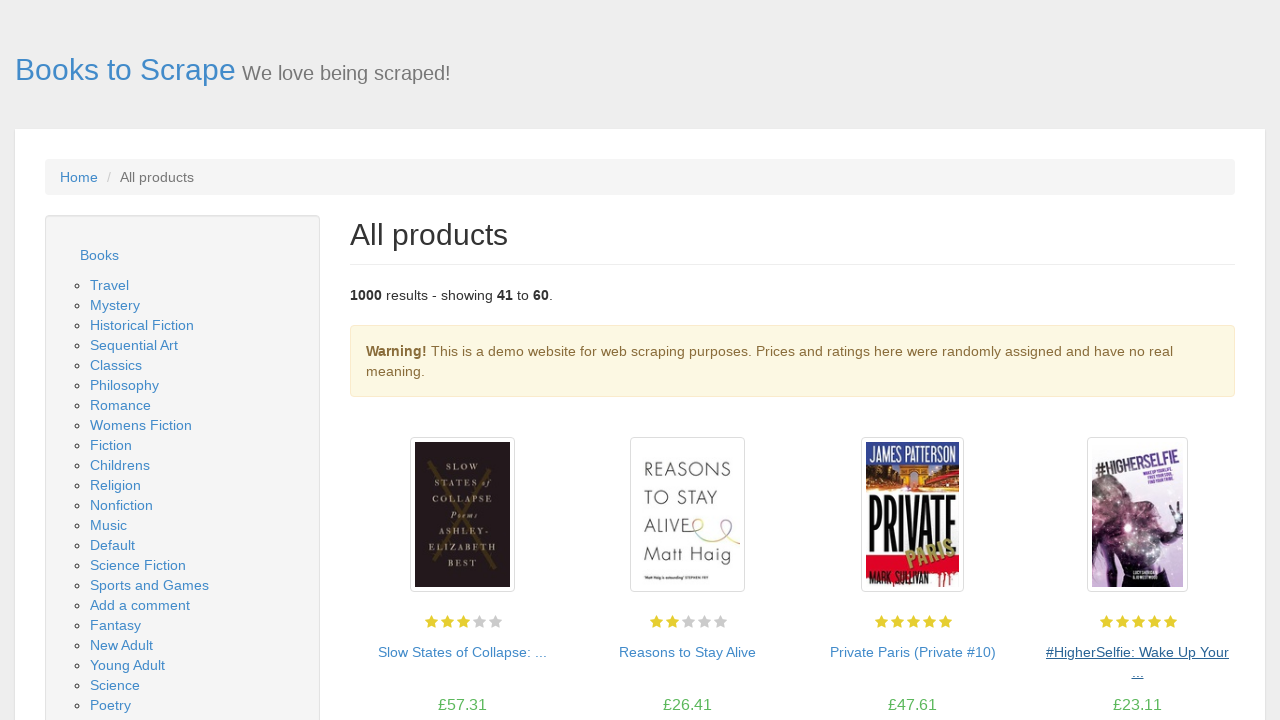

Located all book product pods on current page
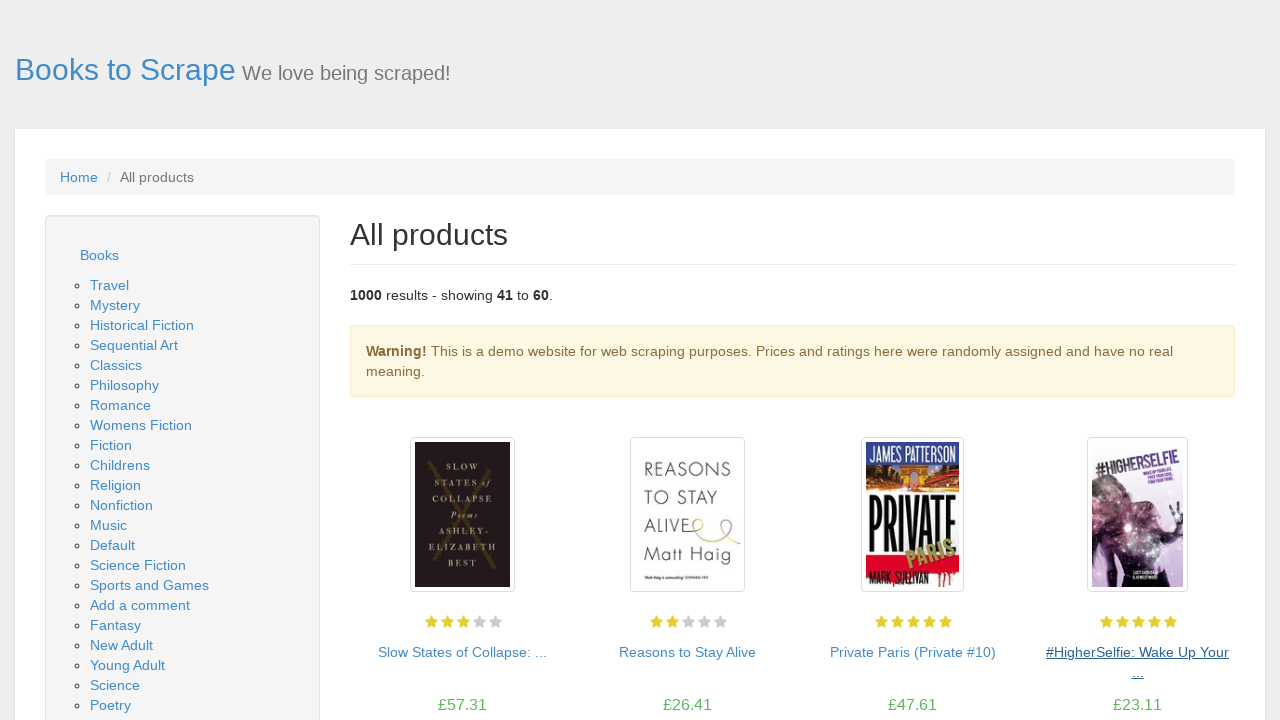

First book product pod is ready and visible
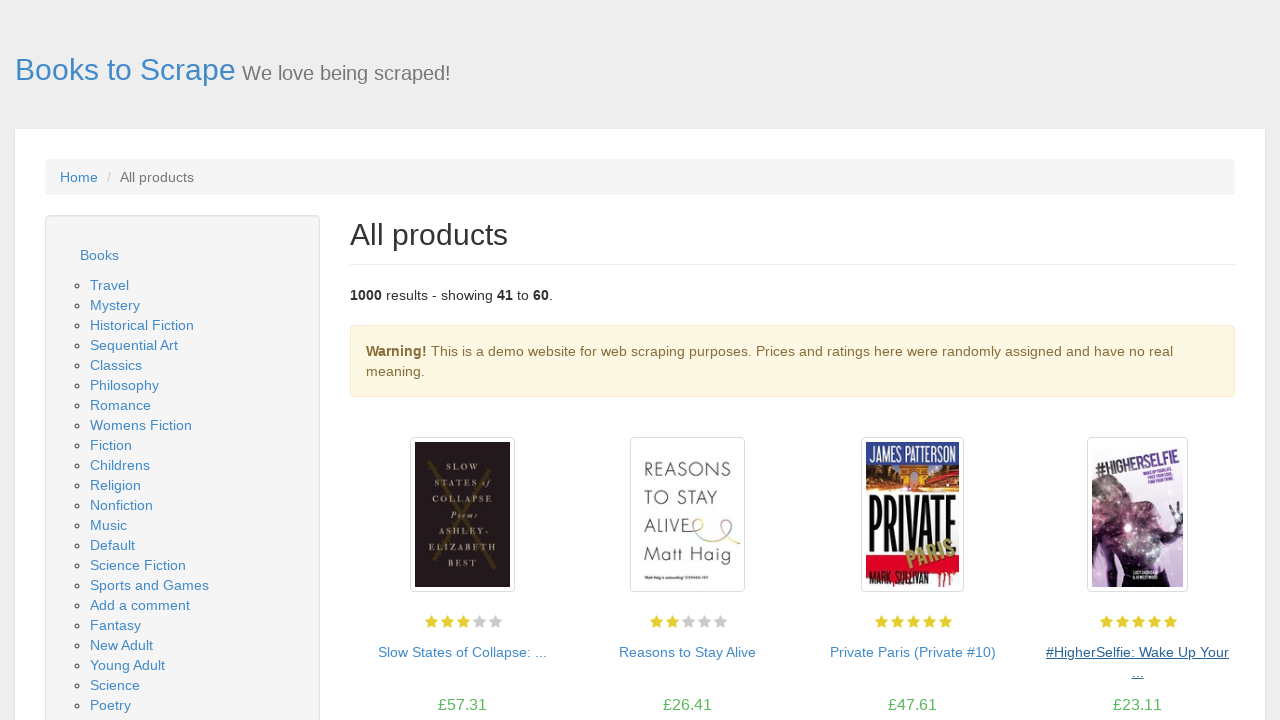

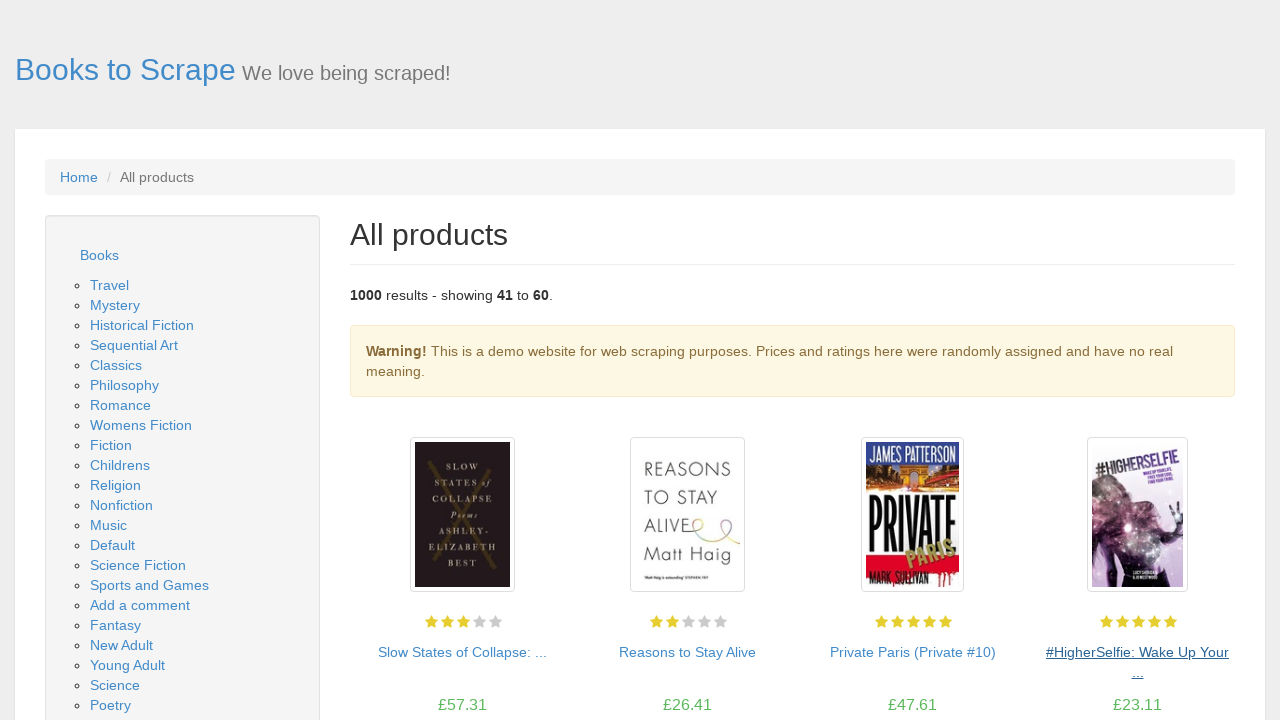